Waits for a specific price to appear, clicks book button, solves a mathematical problem and submits the answer

Starting URL: http://suninjuly.github.io/explicit_wait2.html

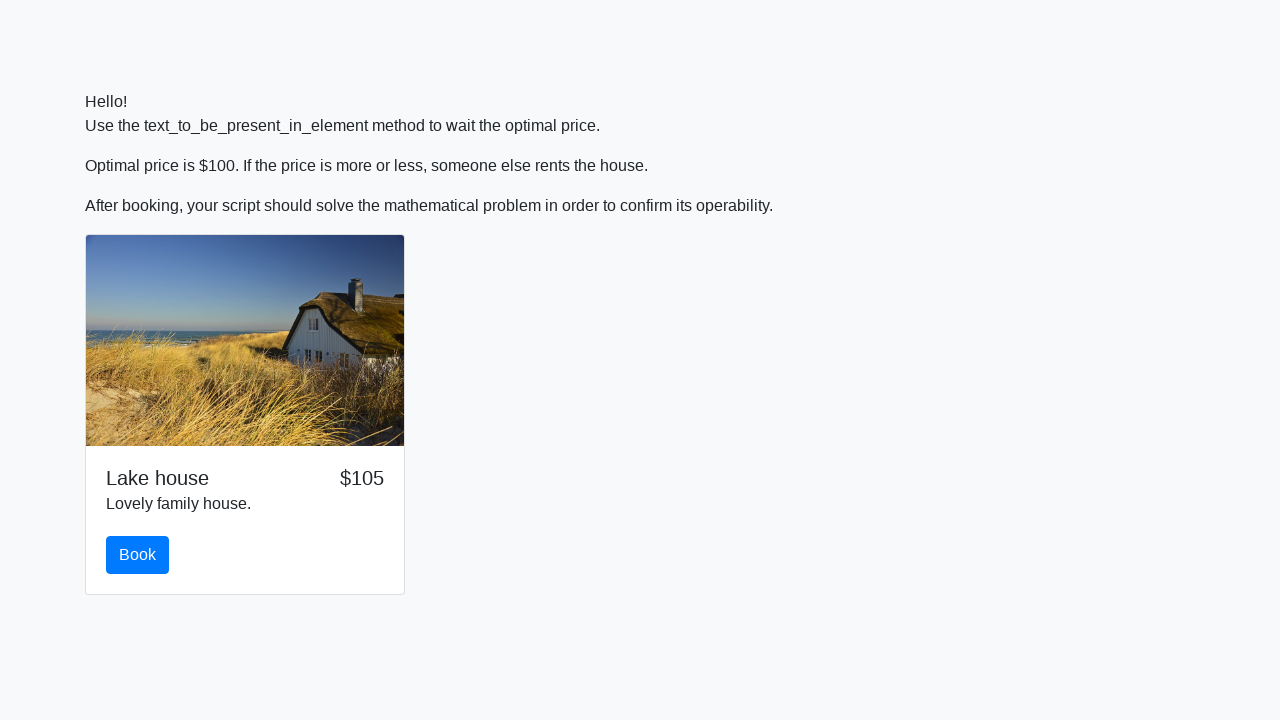

Waited for price to display $100
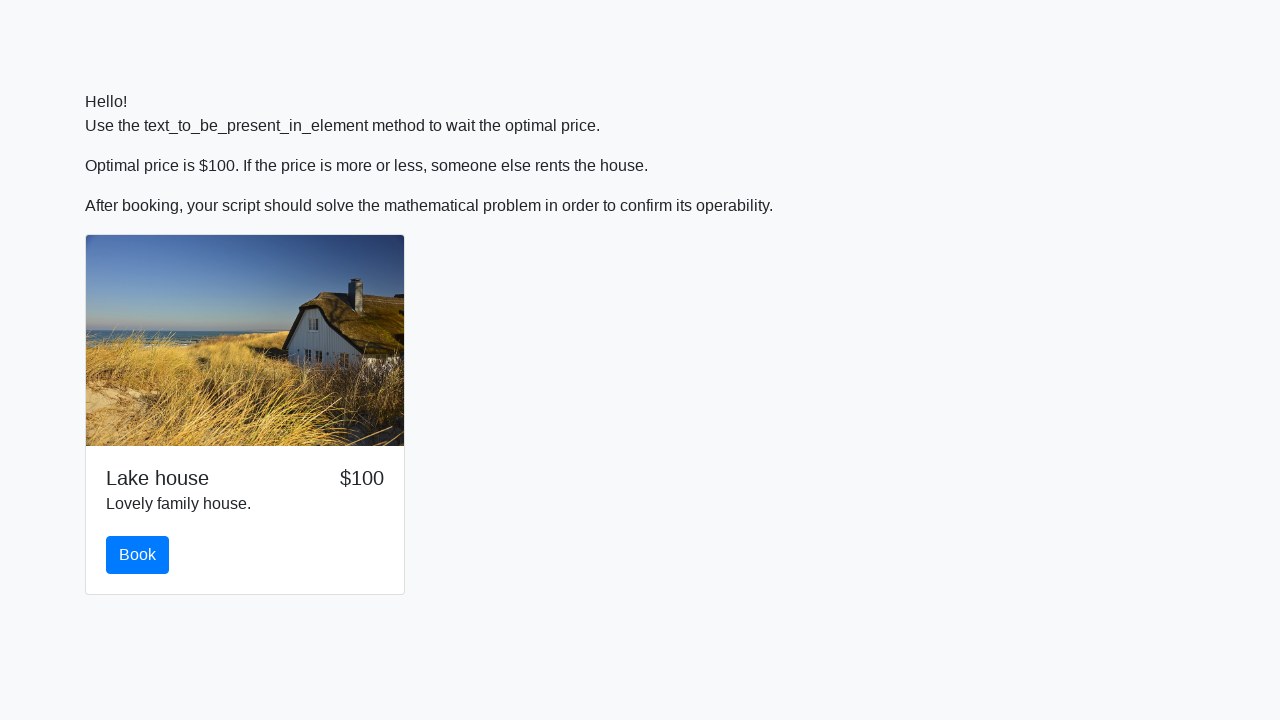

Clicked book button at (138, 555) on #book
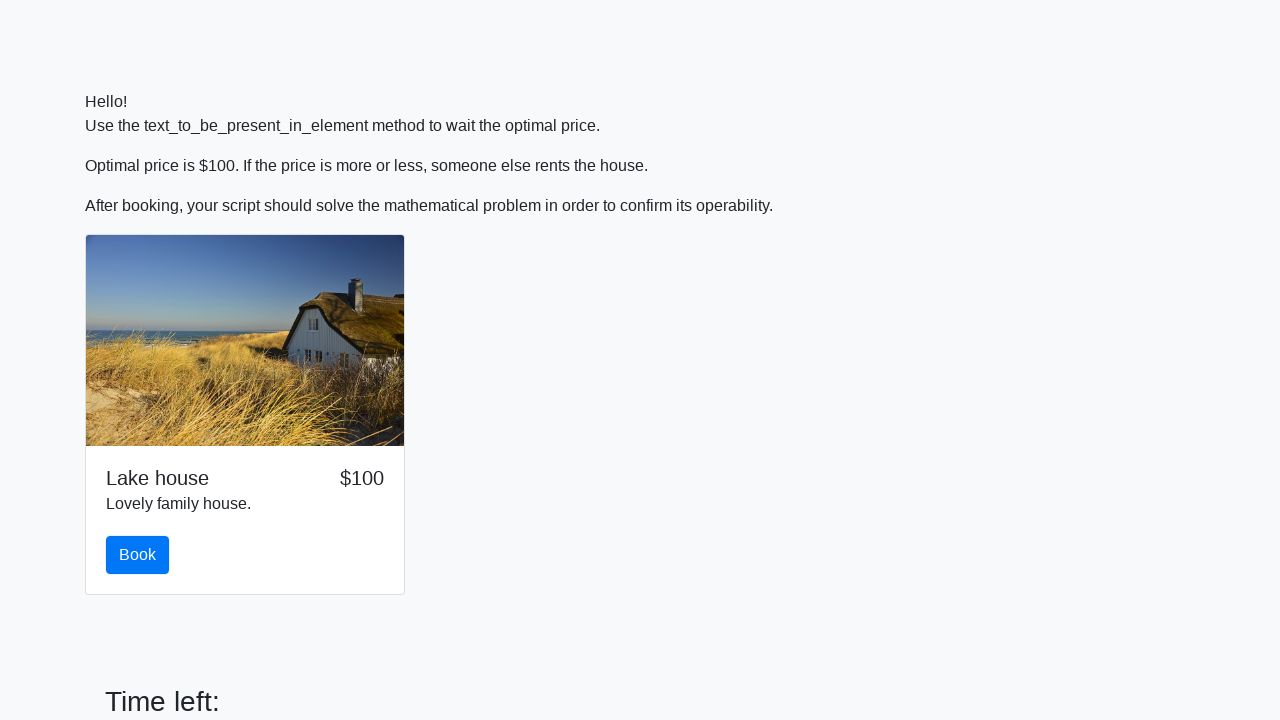

Retrieved input value for calculation: 954
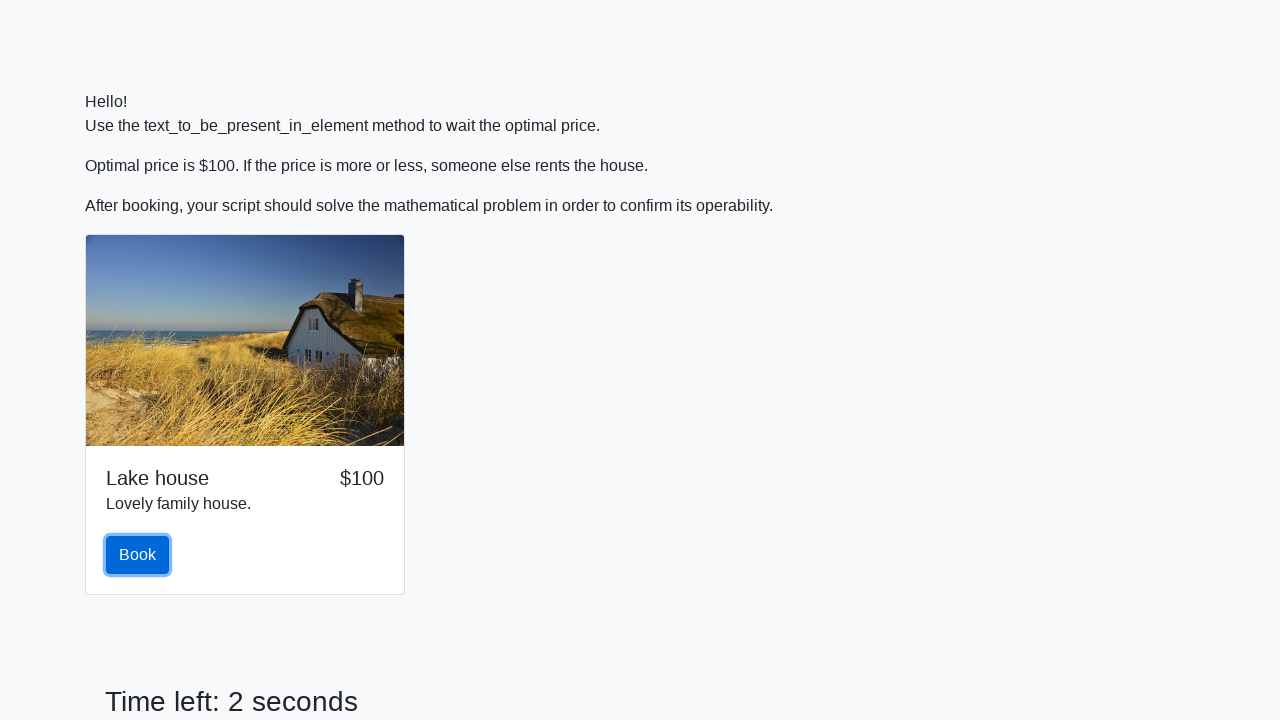

Calculated answer using formula: 2.3393096145457926
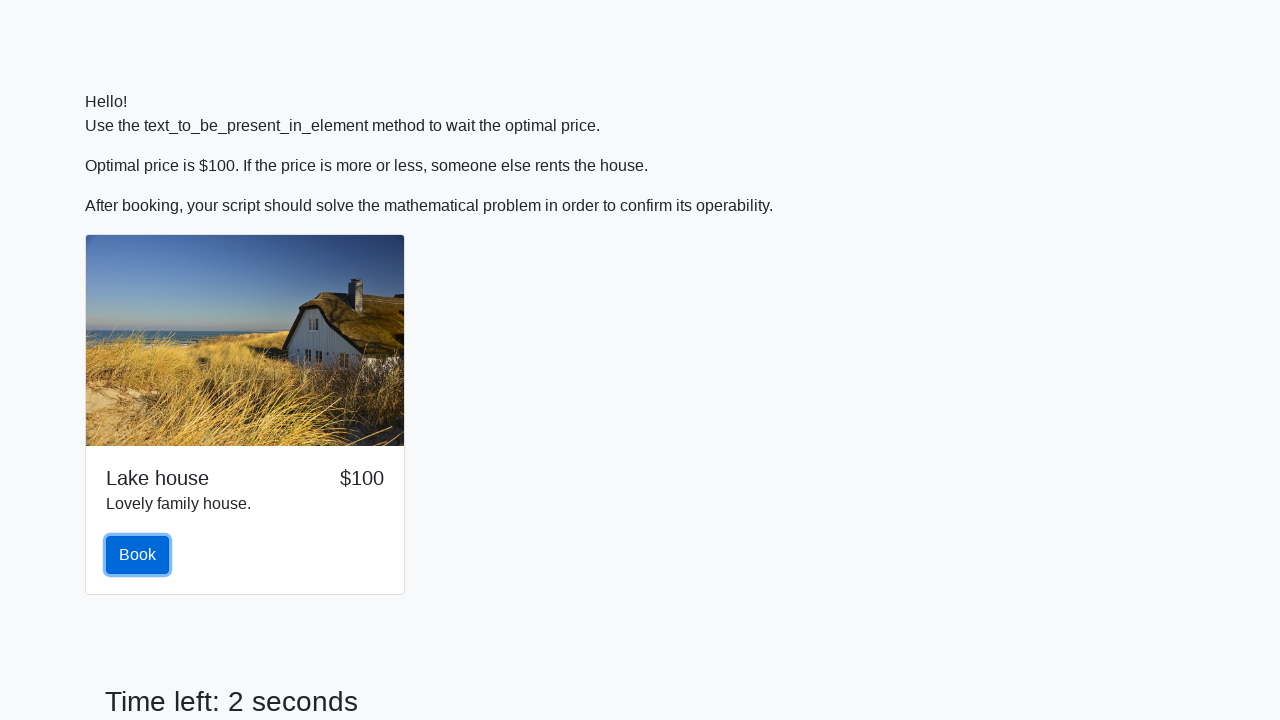

Filled answer field with calculated value: 2.3393096145457926 on #answer
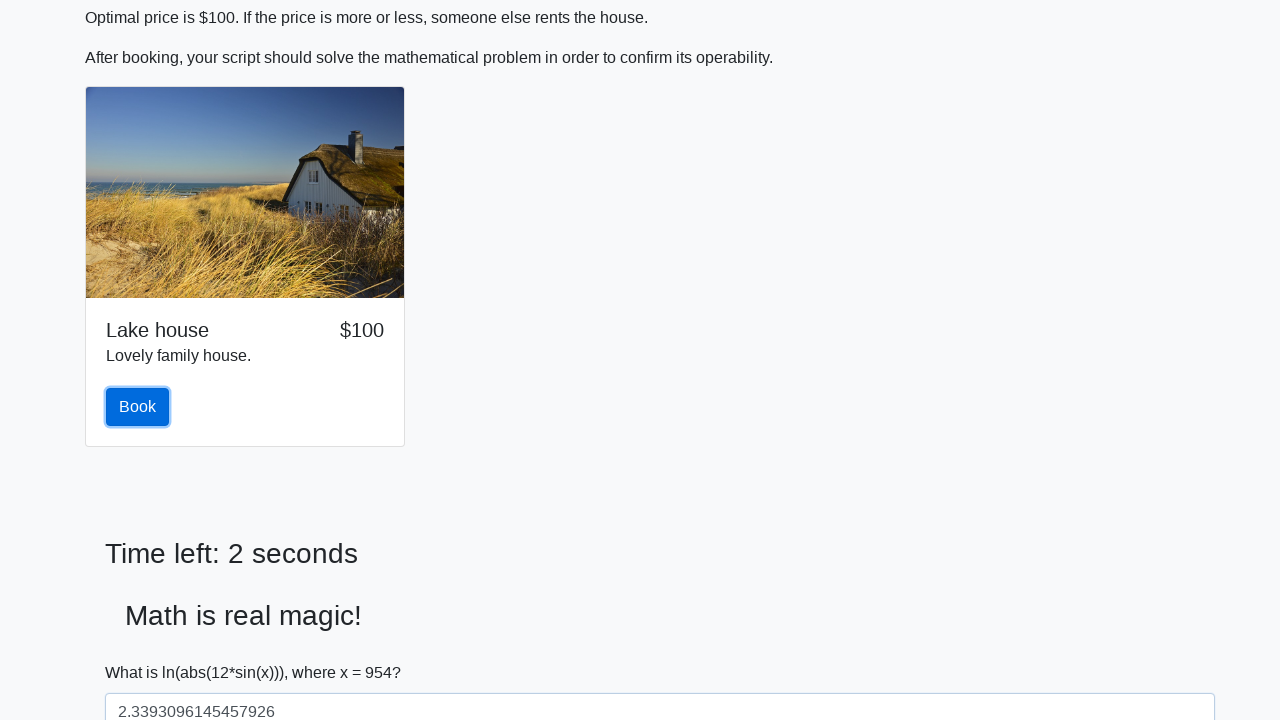

Clicked solve button to submit answer at (143, 651) on #solve
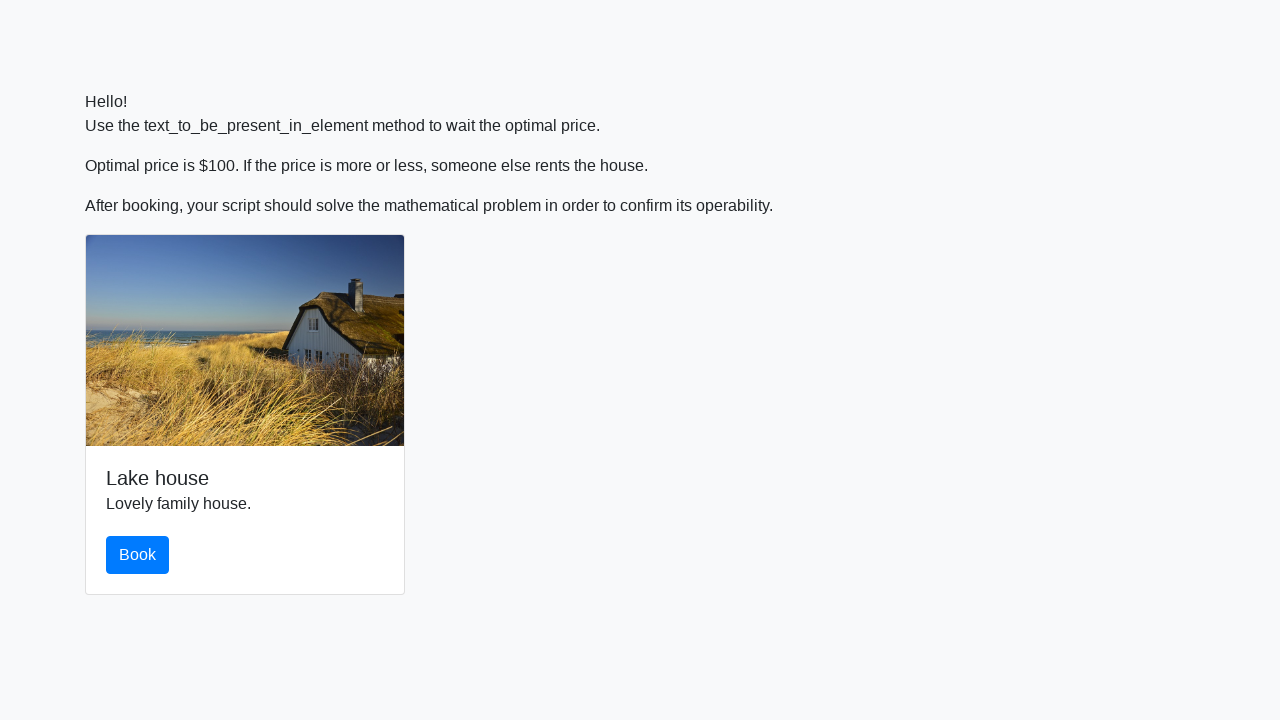

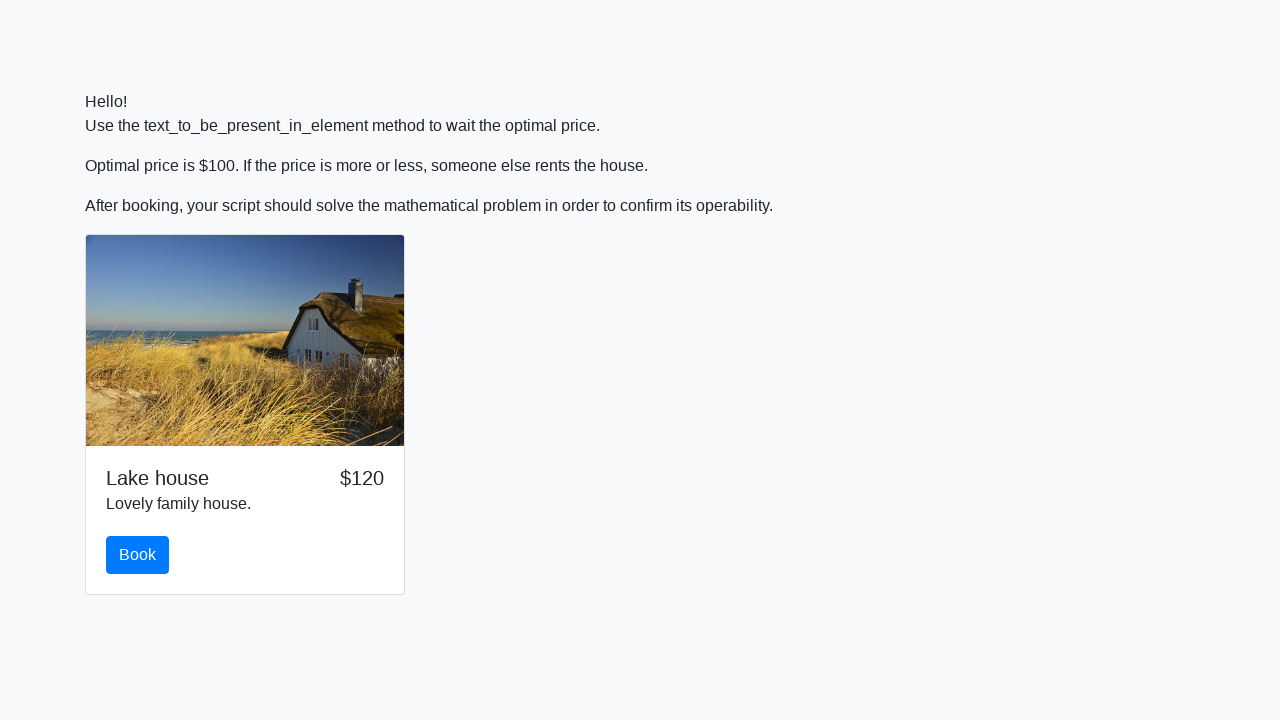